Tests navigation to the Array module by clicking the Get Started button in the Array section from the DsAlgo Portal home page

Starting URL: https://dsportalapp.herokuapp.com/home

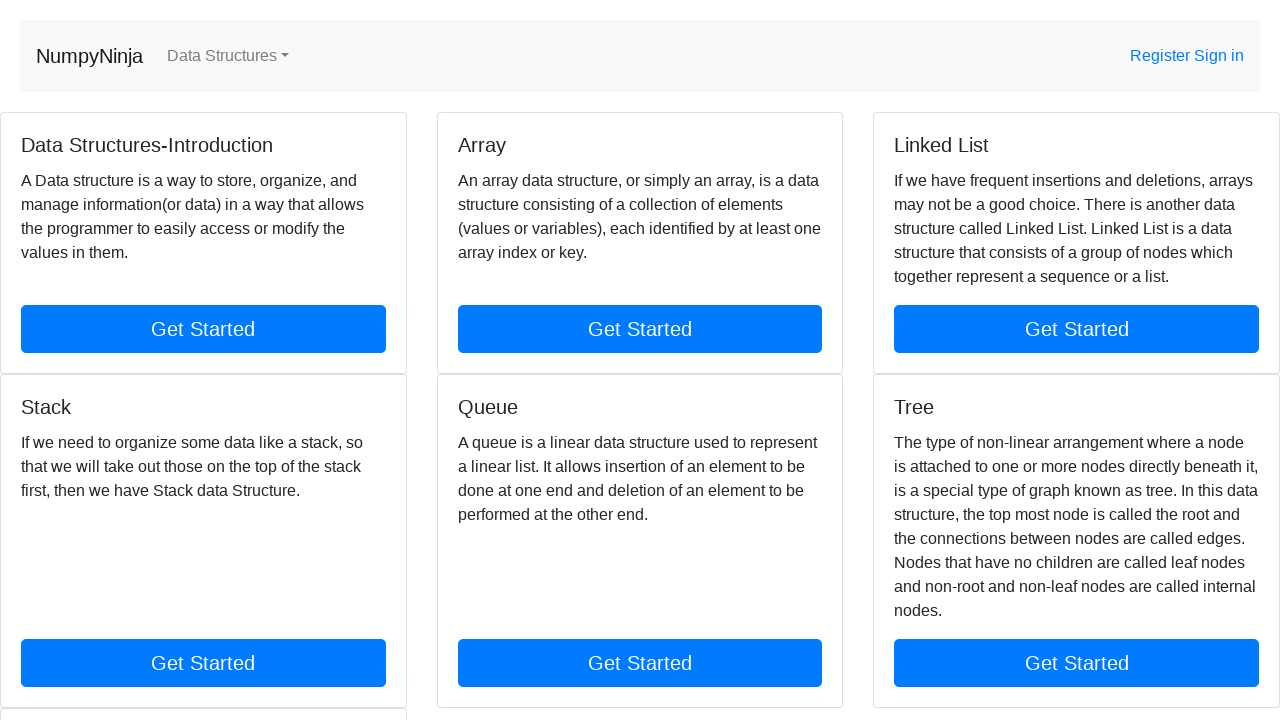

Clicked Get Started button in the Array section at (203, 329) on text=Get Started
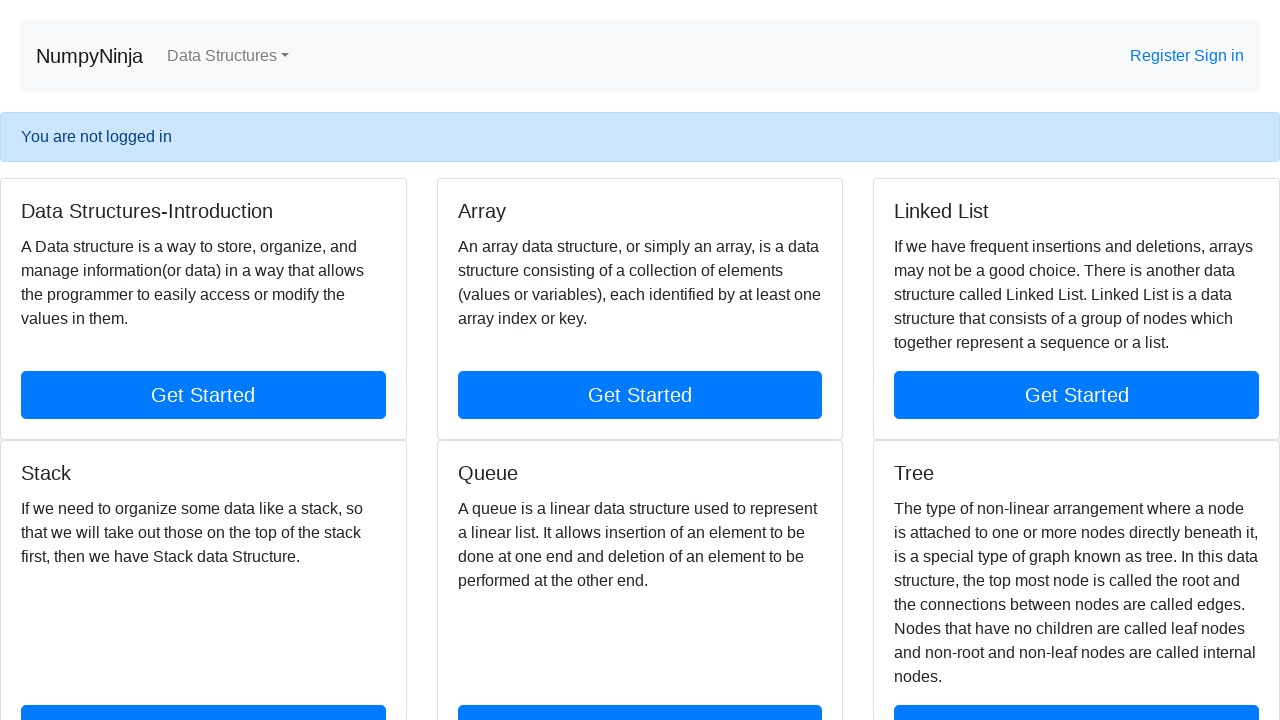

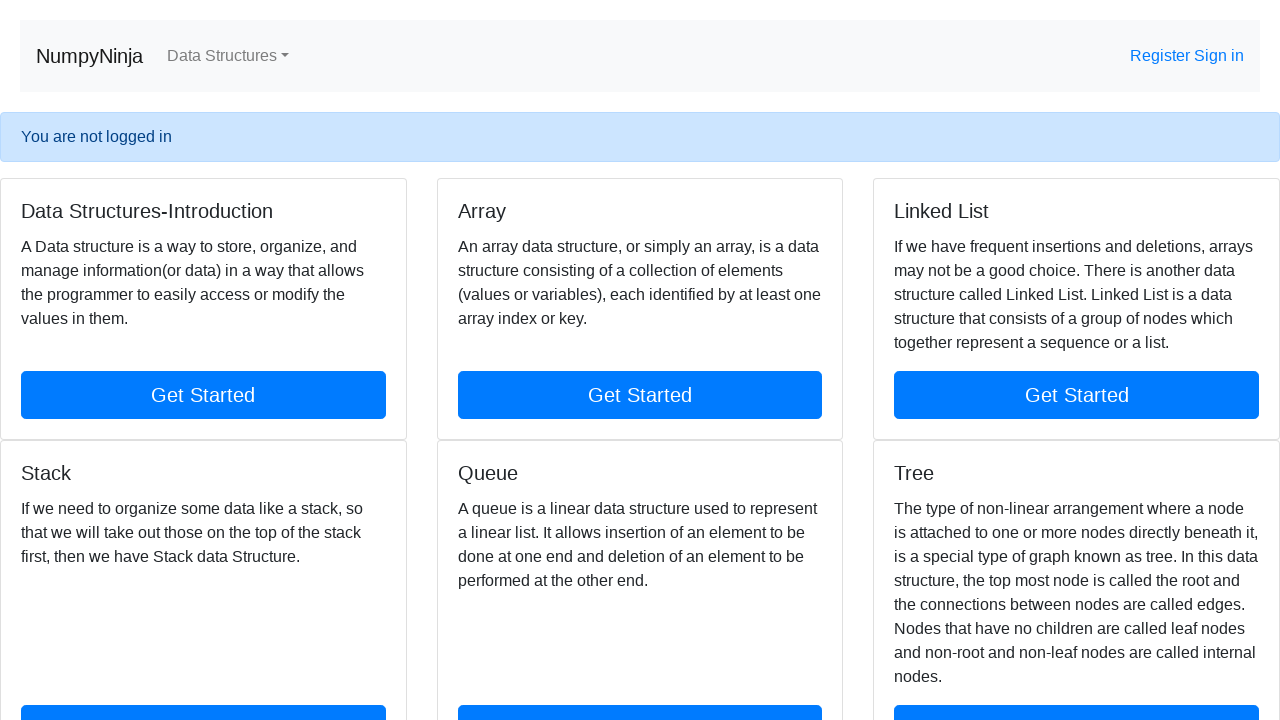